Tests dynamic controls by removing and adding a checkbox element

Starting URL: https://the-internet.herokuapp.com/dynamic_controls

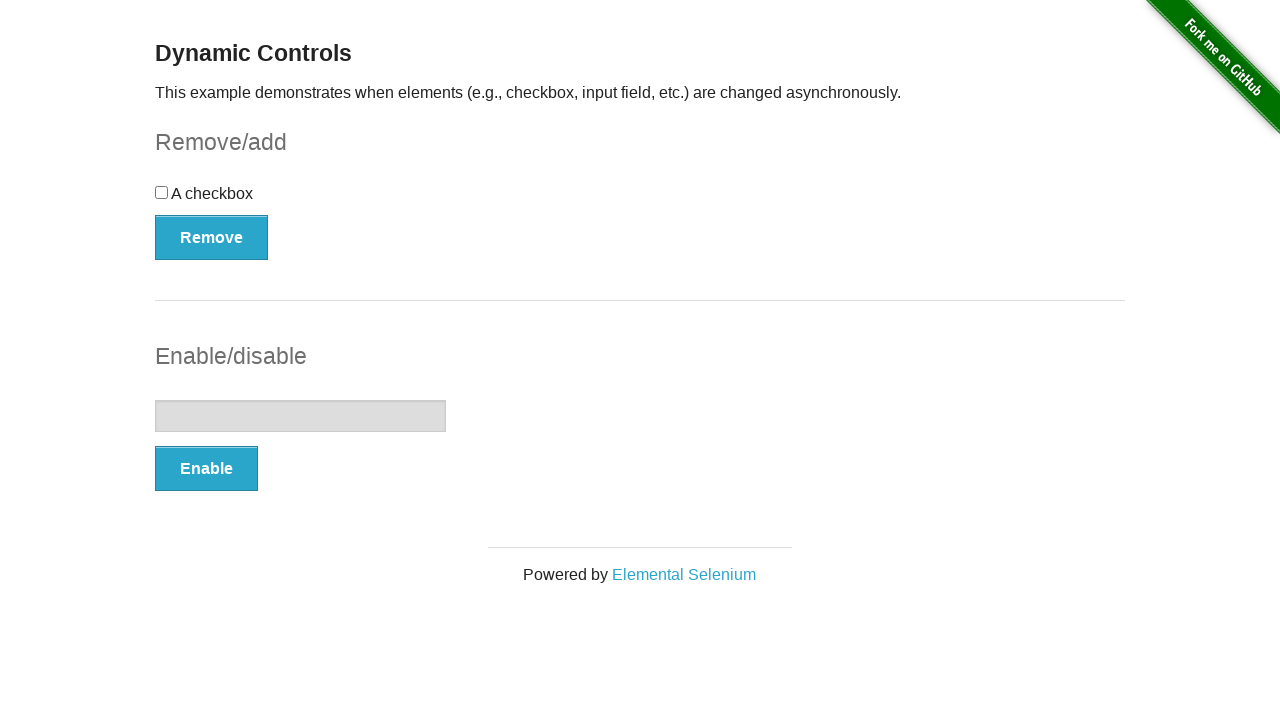

Verified checkbox is displayed
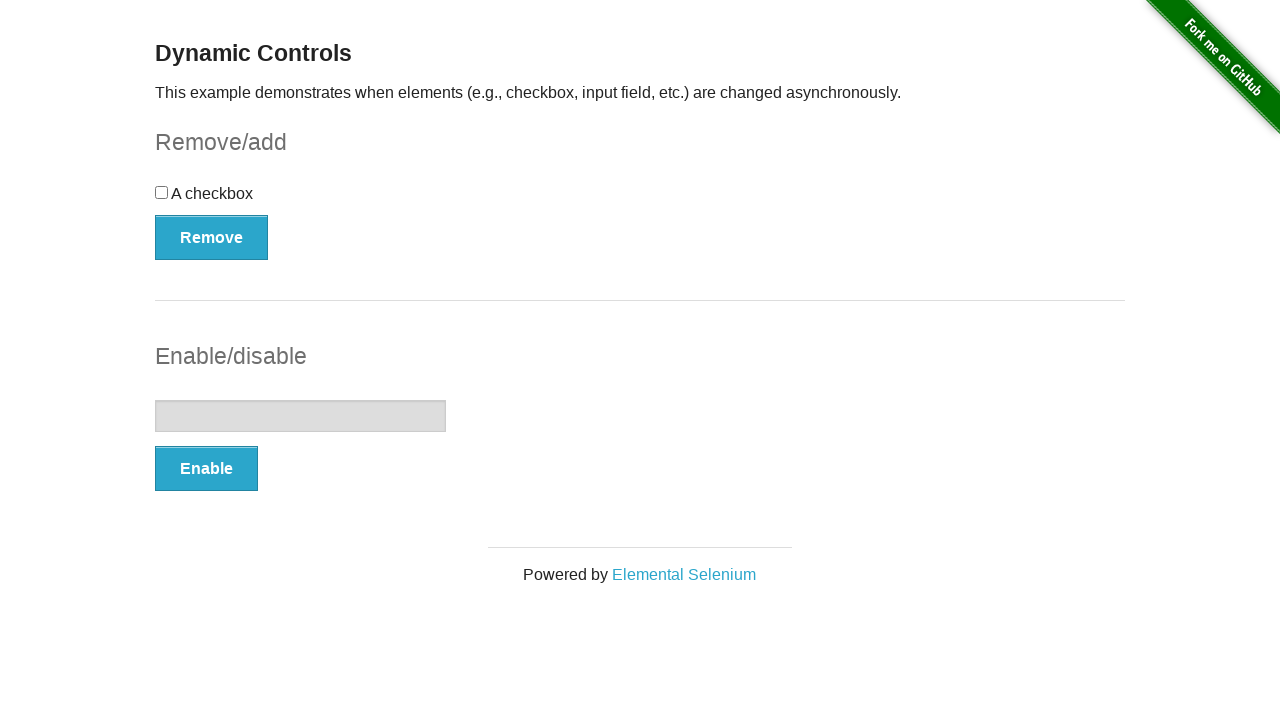

Clicked Remove button to remove checkbox at (212, 237) on xpath=//button[text()='Remove']
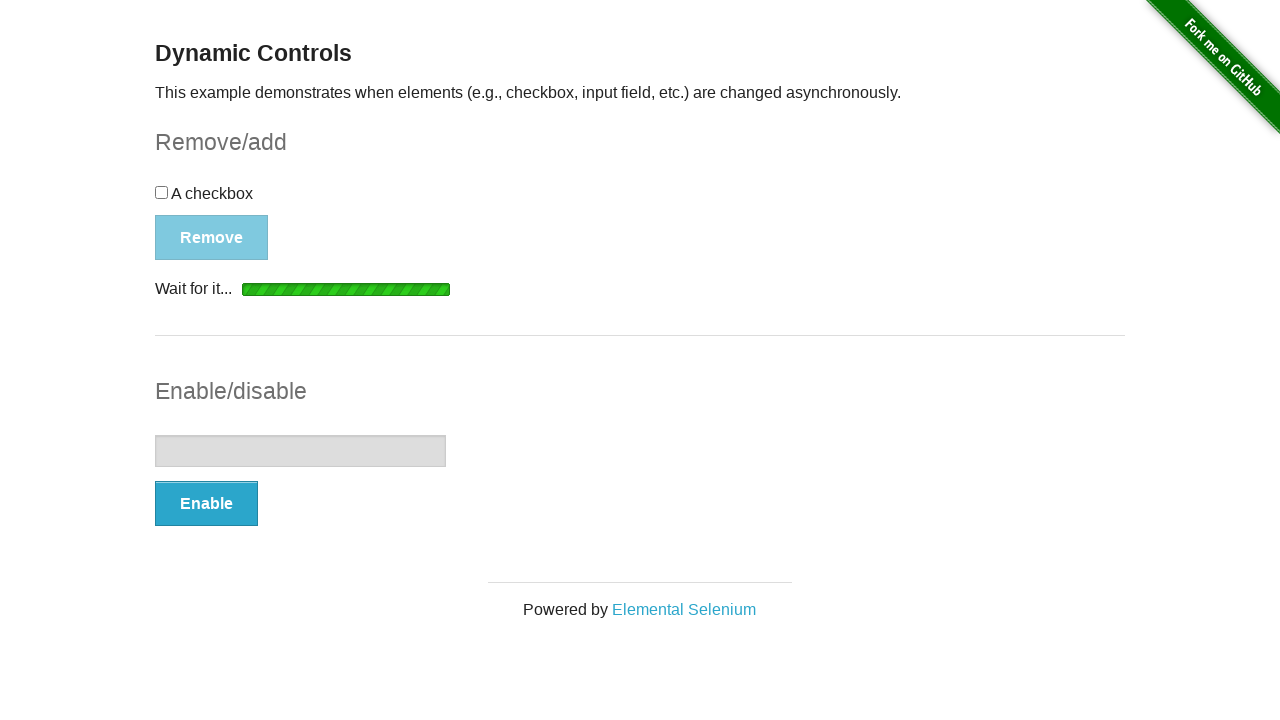

Message appeared indicating checkbox was removed
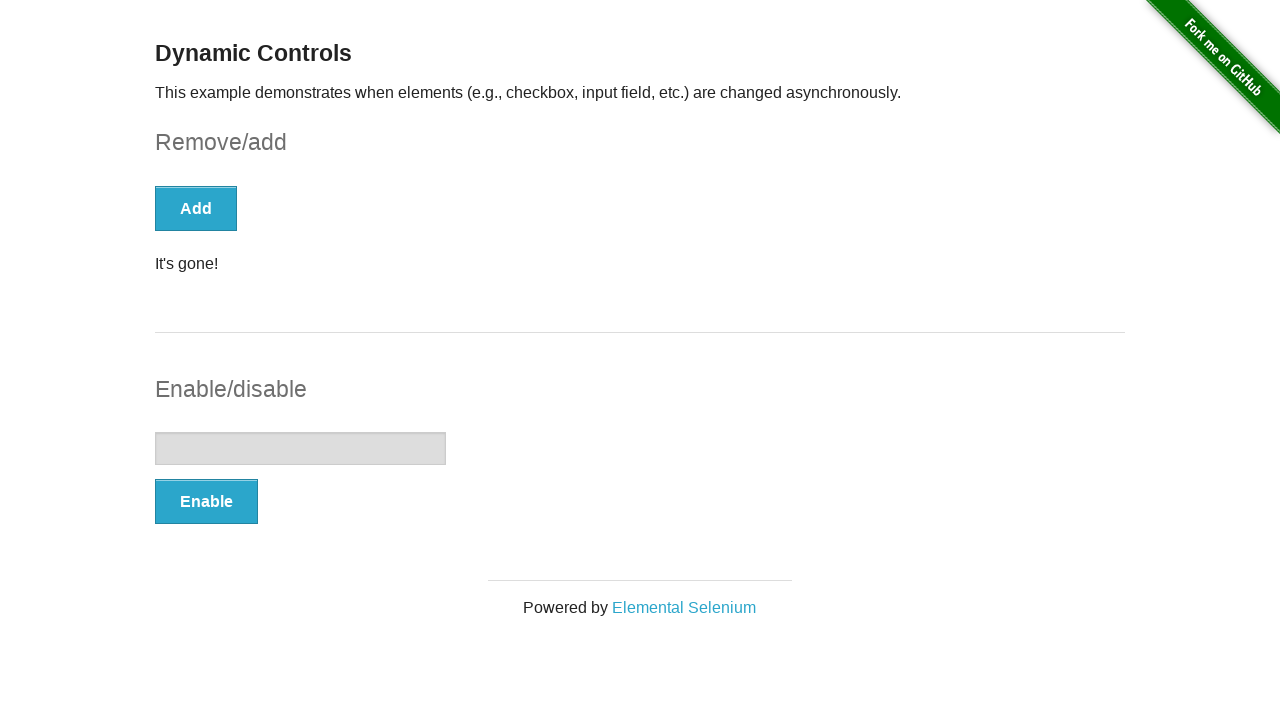

Verified Add button is now displayed
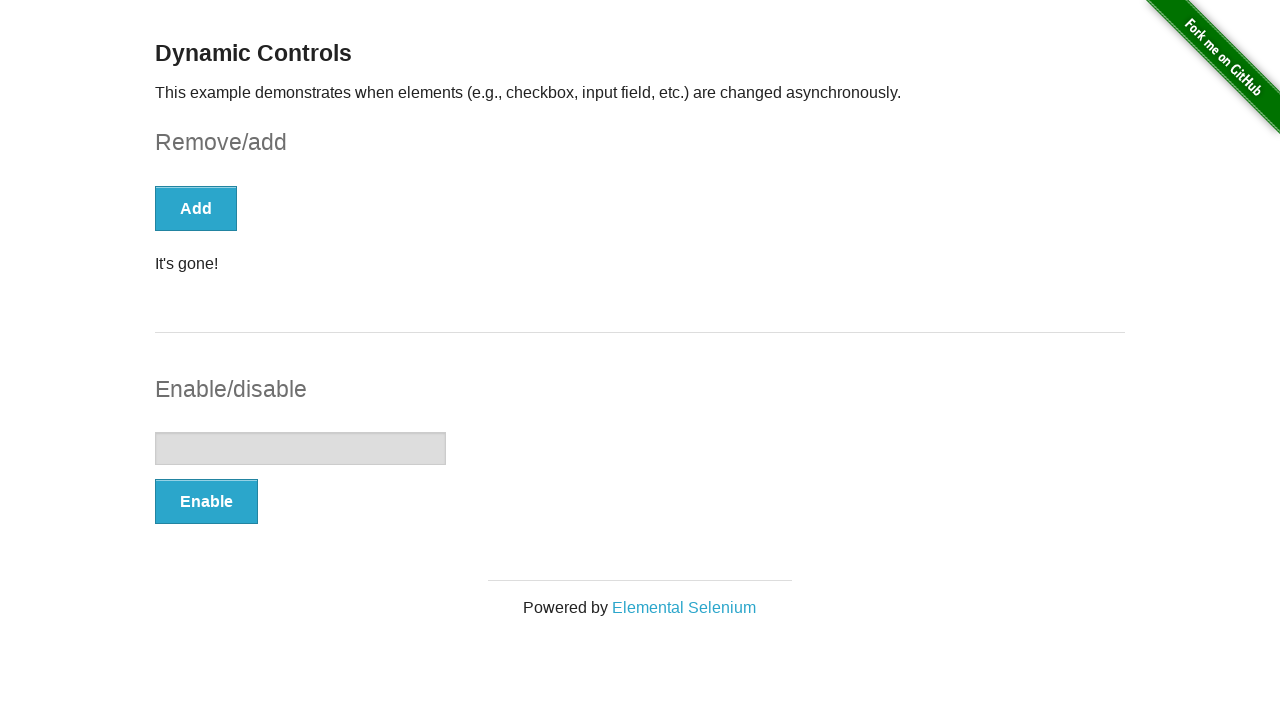

Verified checkbox element has been removed from the page
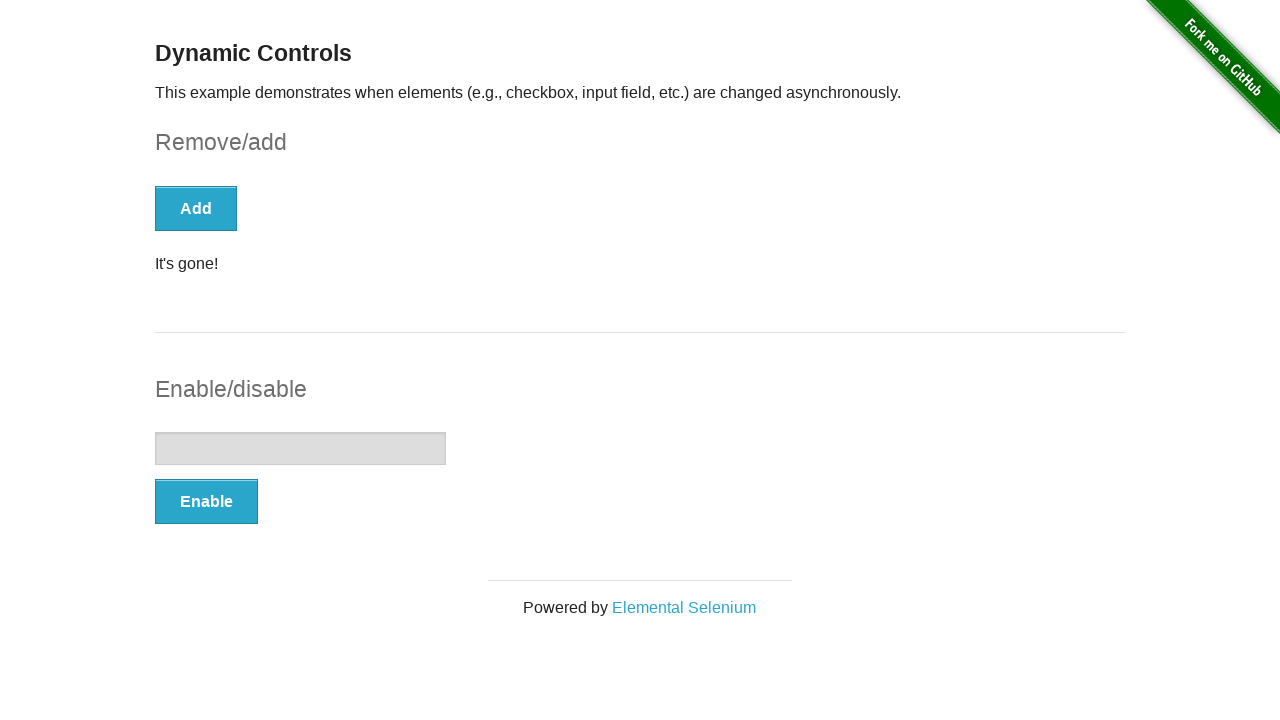

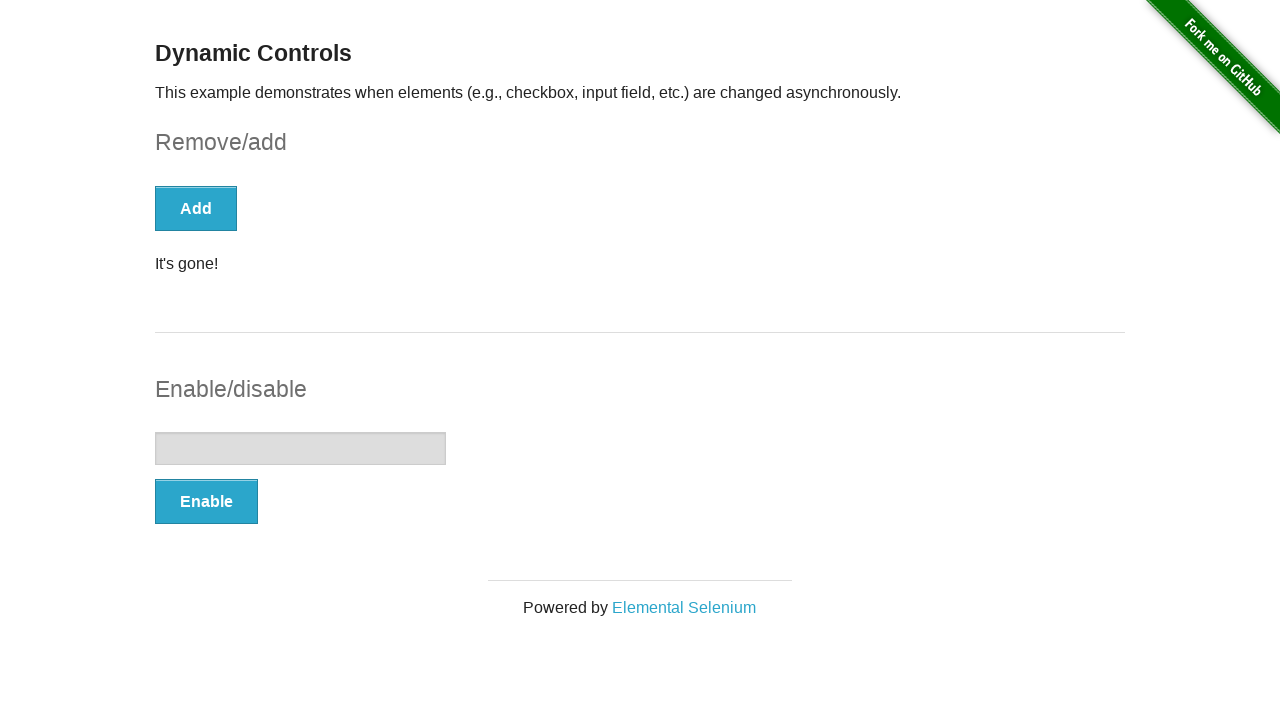